Tests that the "Super Prices of the Week" section is displayed on the main page

Starting URL: https://www.vprok.ru/

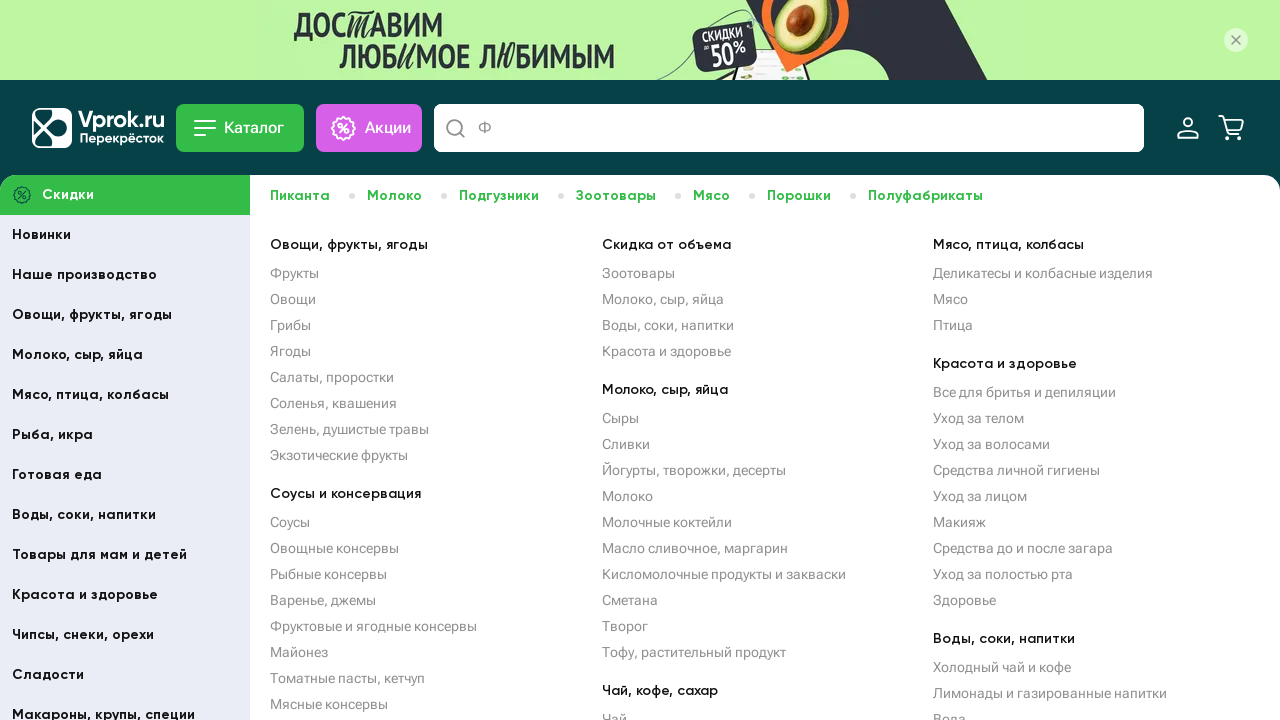

Waited for 'Super Prices of the Week' section to load
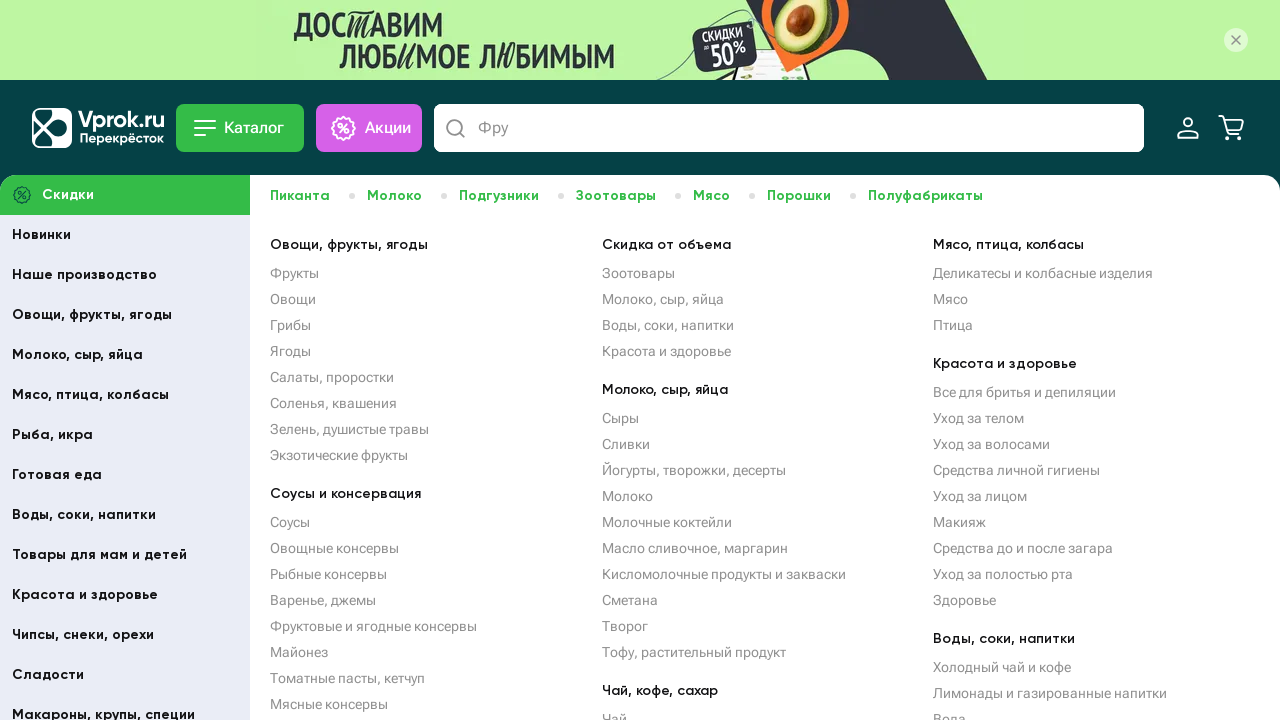

Verified that 'Super Prices of the Week' section is visible on the main page
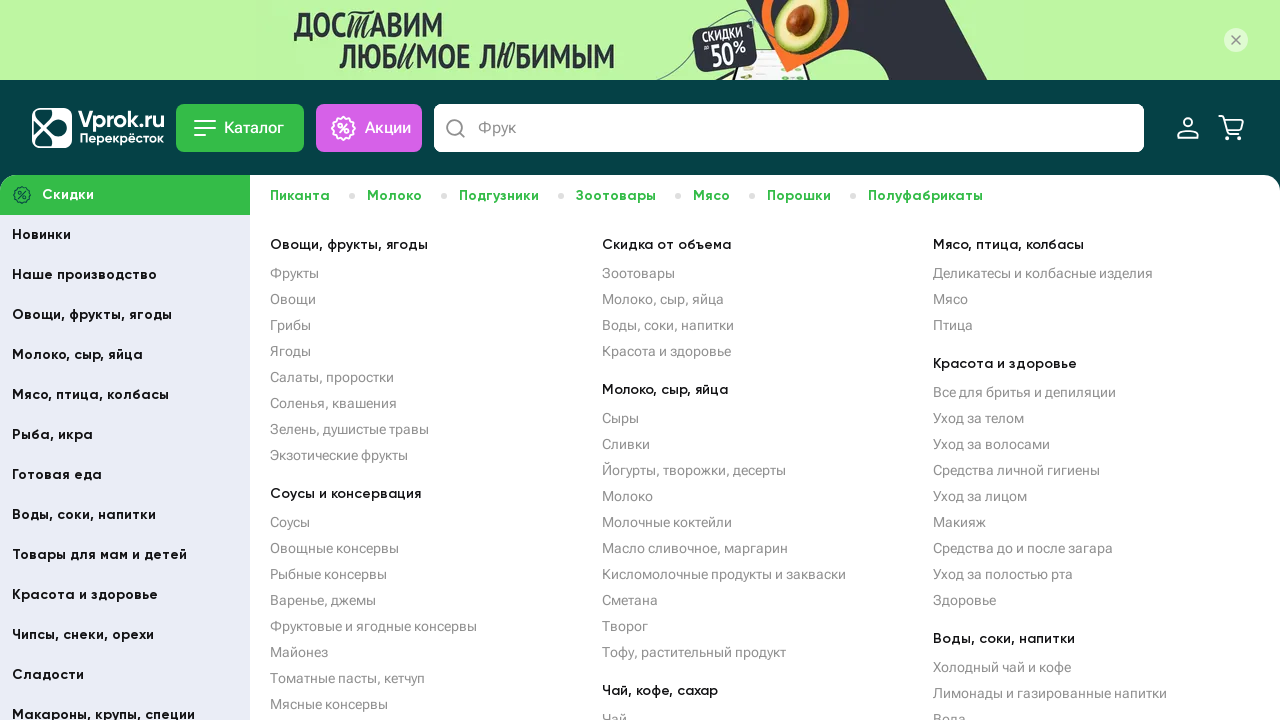

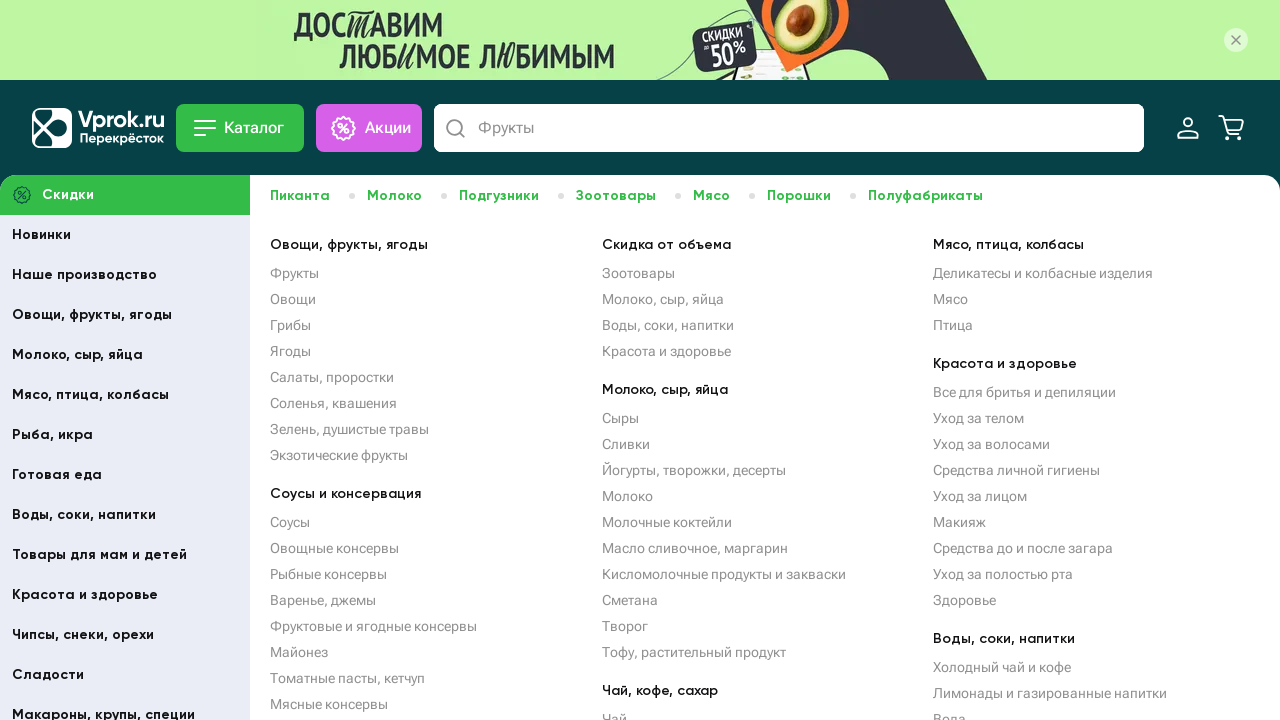